Tests a practice form that requires reading an attribute value from an element, calculating a mathematical result based on that value, filling in the answer, checking checkboxes, and submitting the form.

Starting URL: http://suninjuly.github.io/get_attribute.html

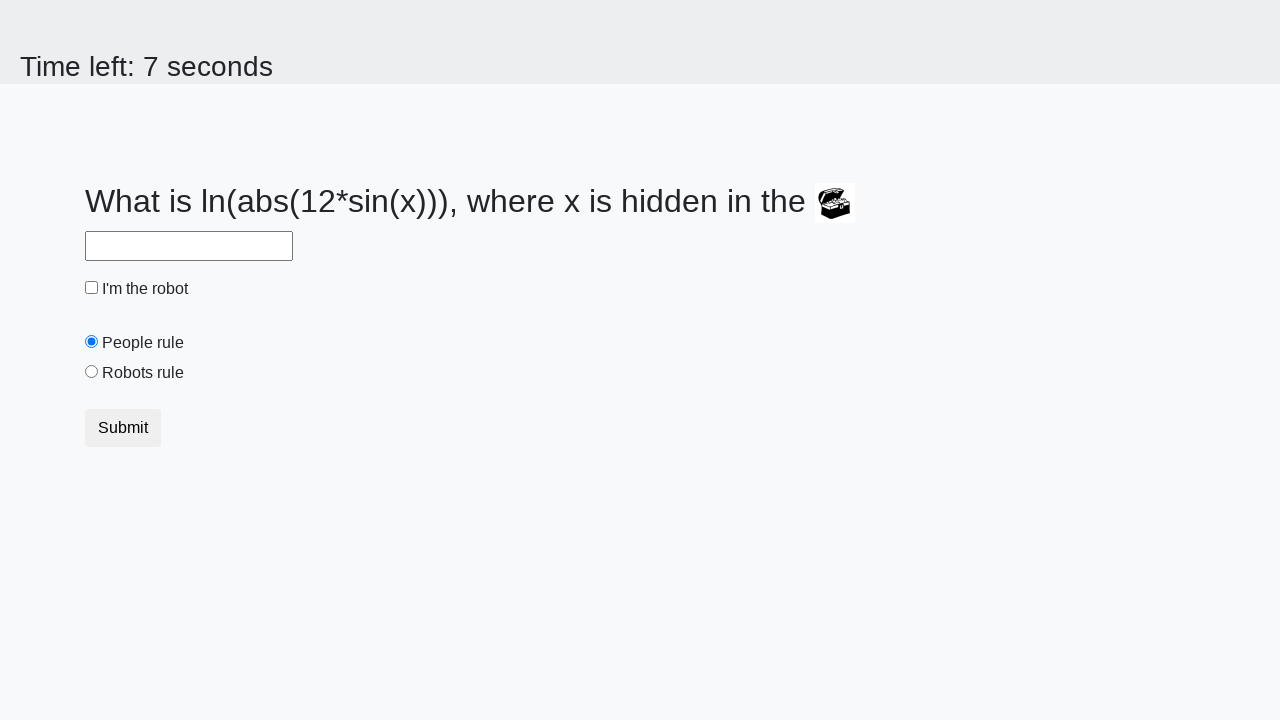

Located treasure element on page
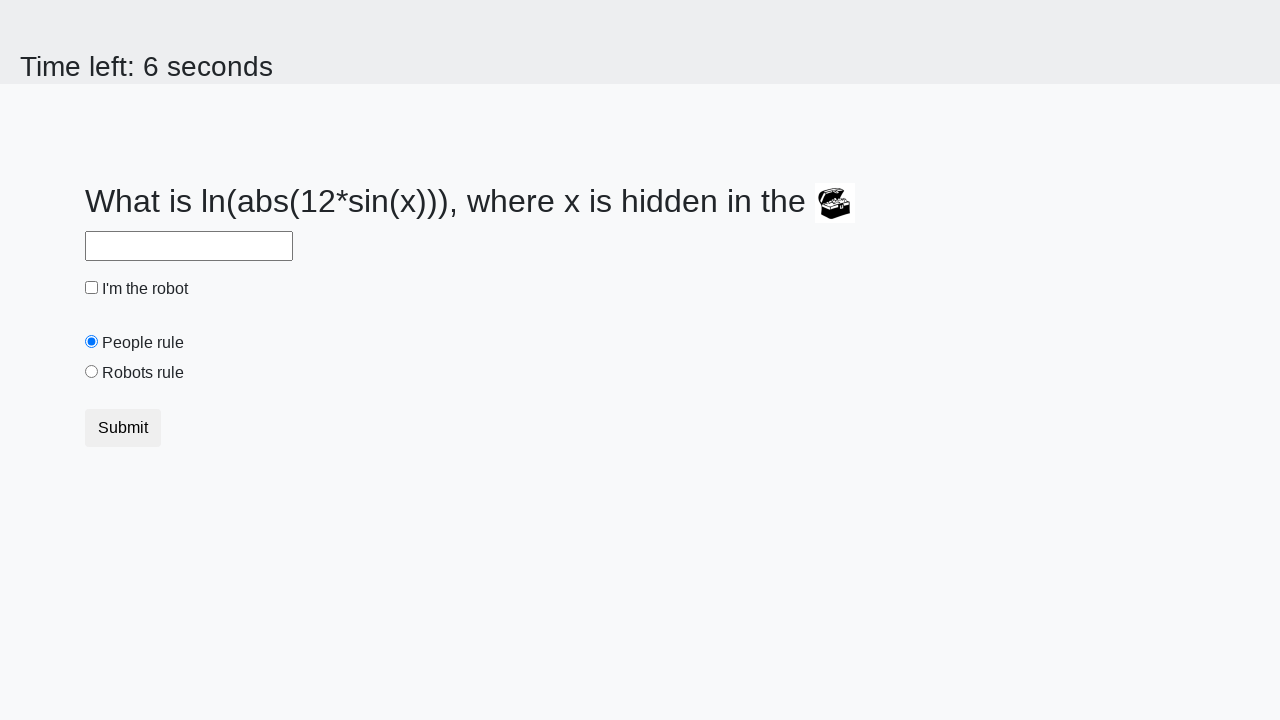

Retrieved 'valuex' attribute from treasure element: 368
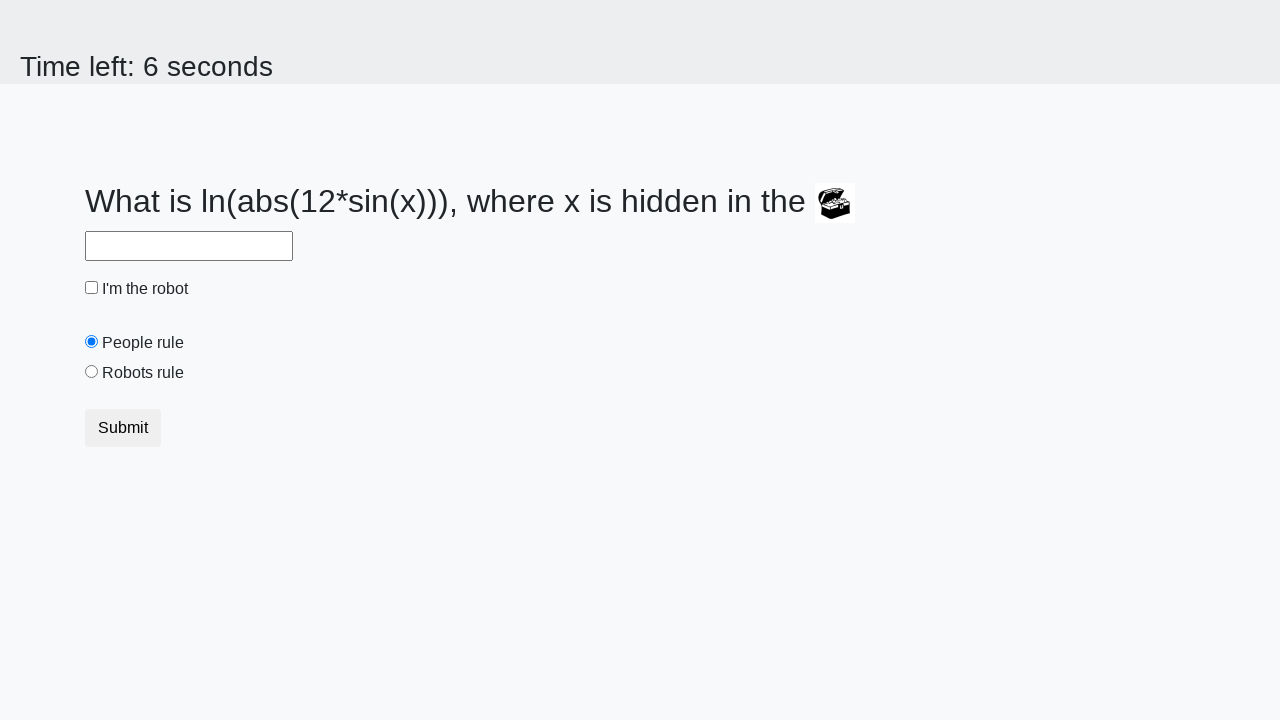

Calculated answer using formula log(abs(12*sin(x))): 1.6178688107987271
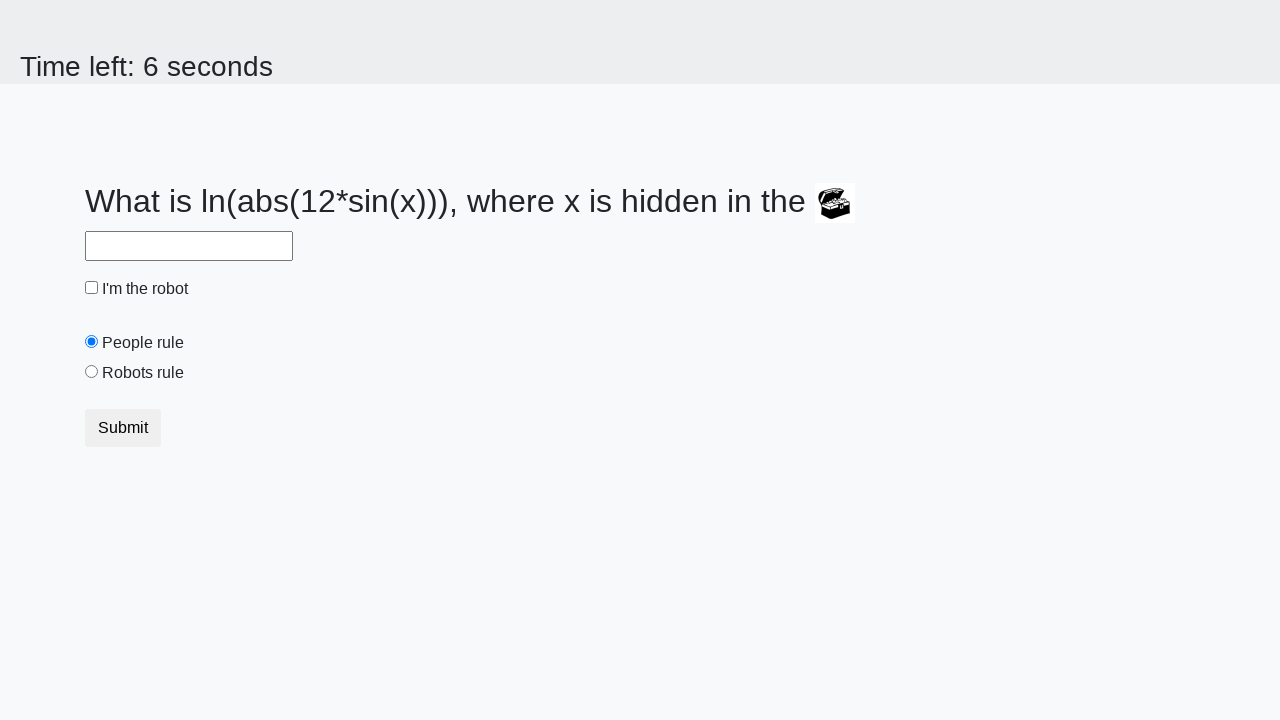

Filled answer field with calculated value: 1.6178688107987271 on #answer
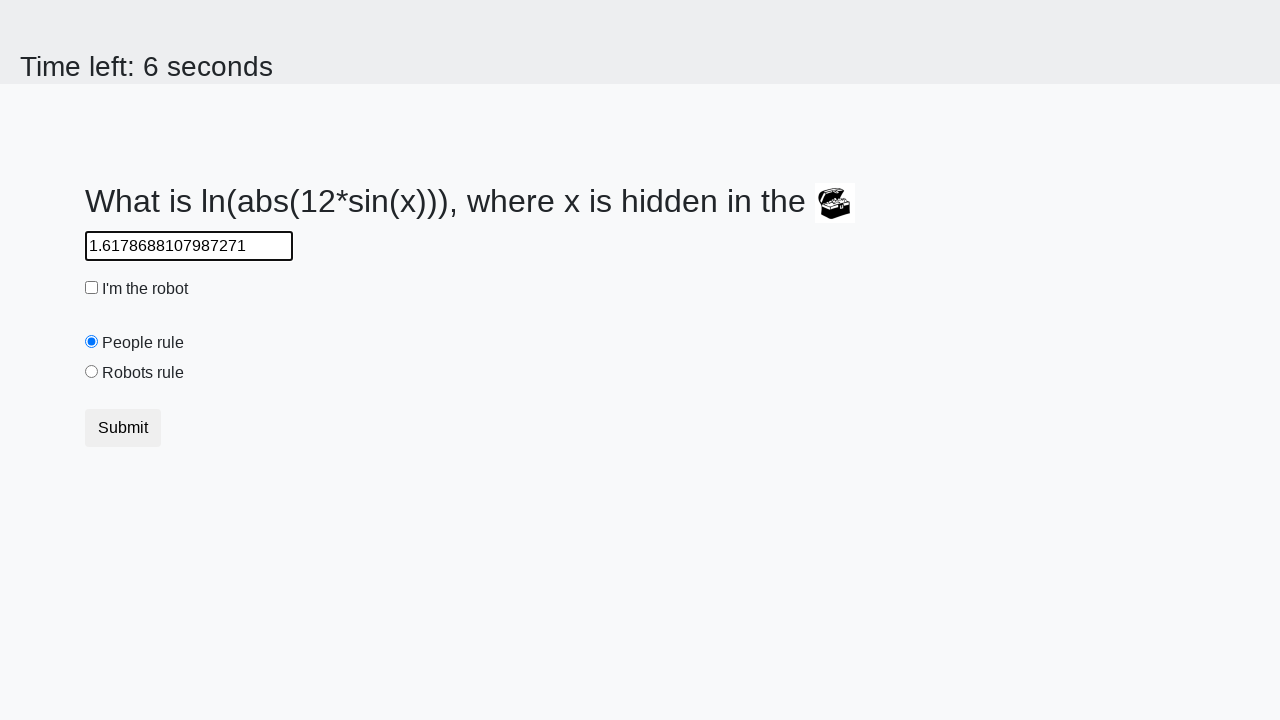

Checked the robot checkbox at (92, 288) on #robotCheckbox
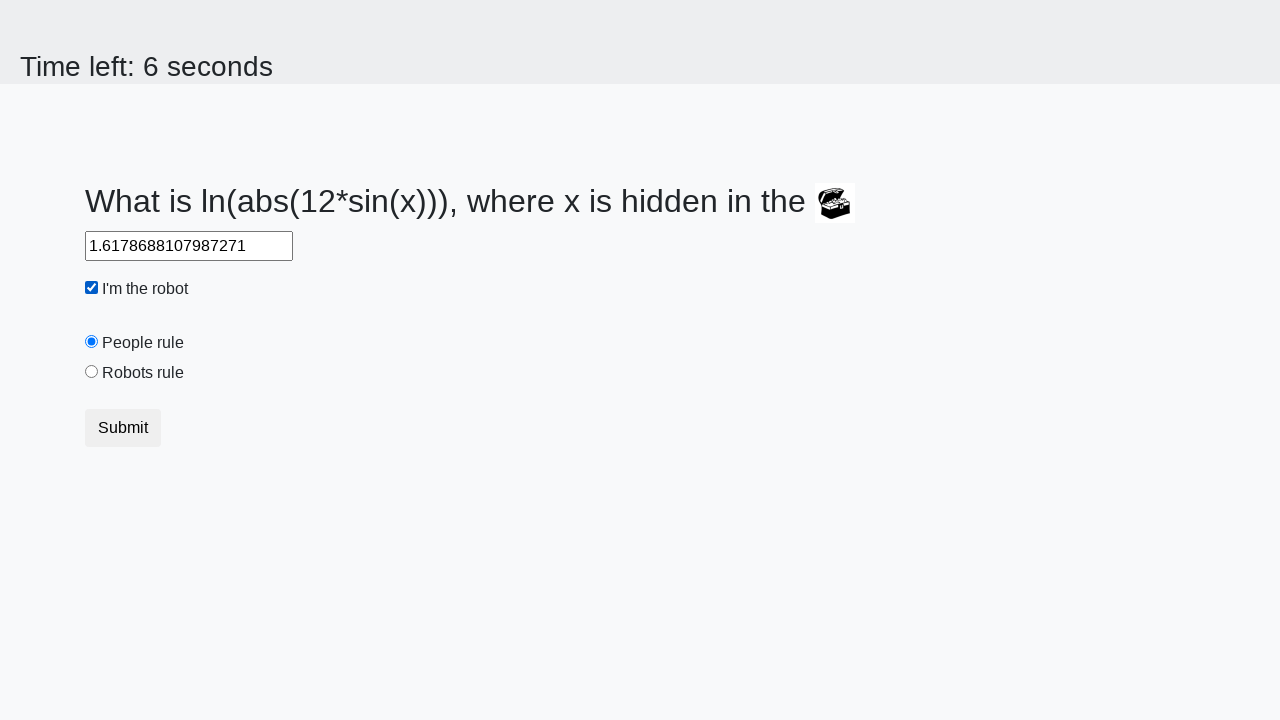

Checked the robots rule checkbox at (92, 372) on #robotsRule
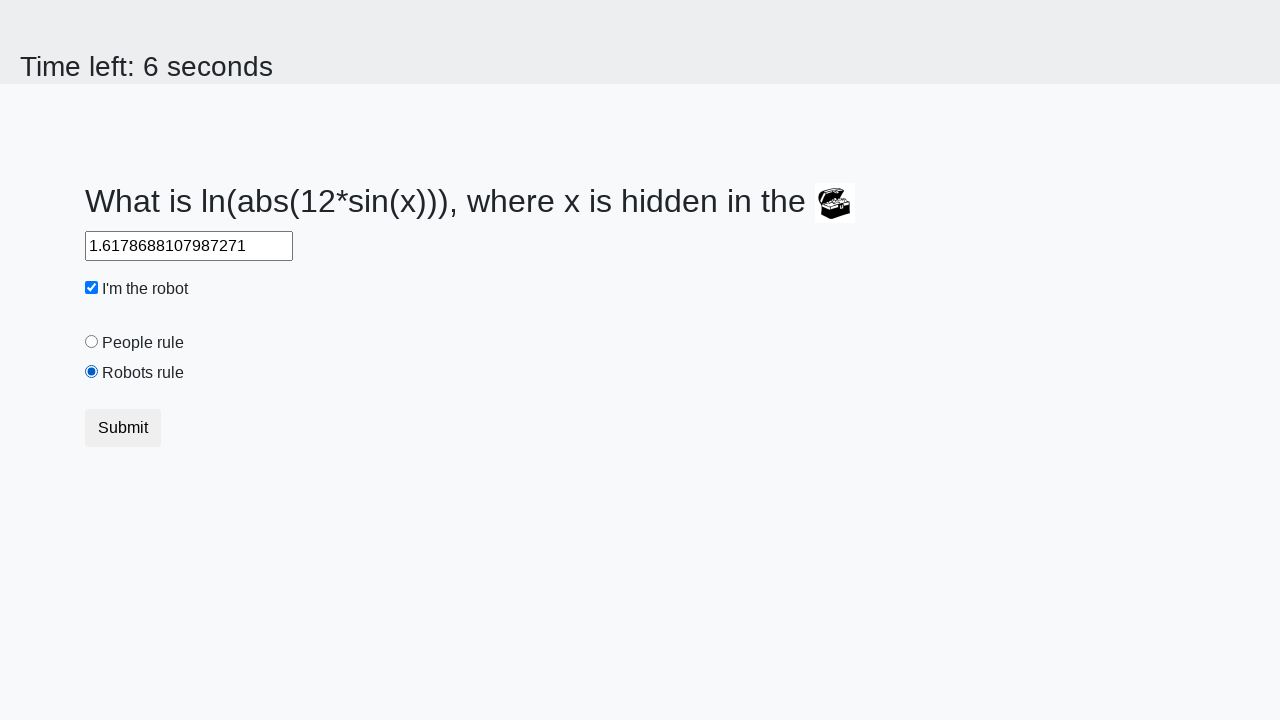

Clicked submit button to submit the form at (123, 428) on .btn
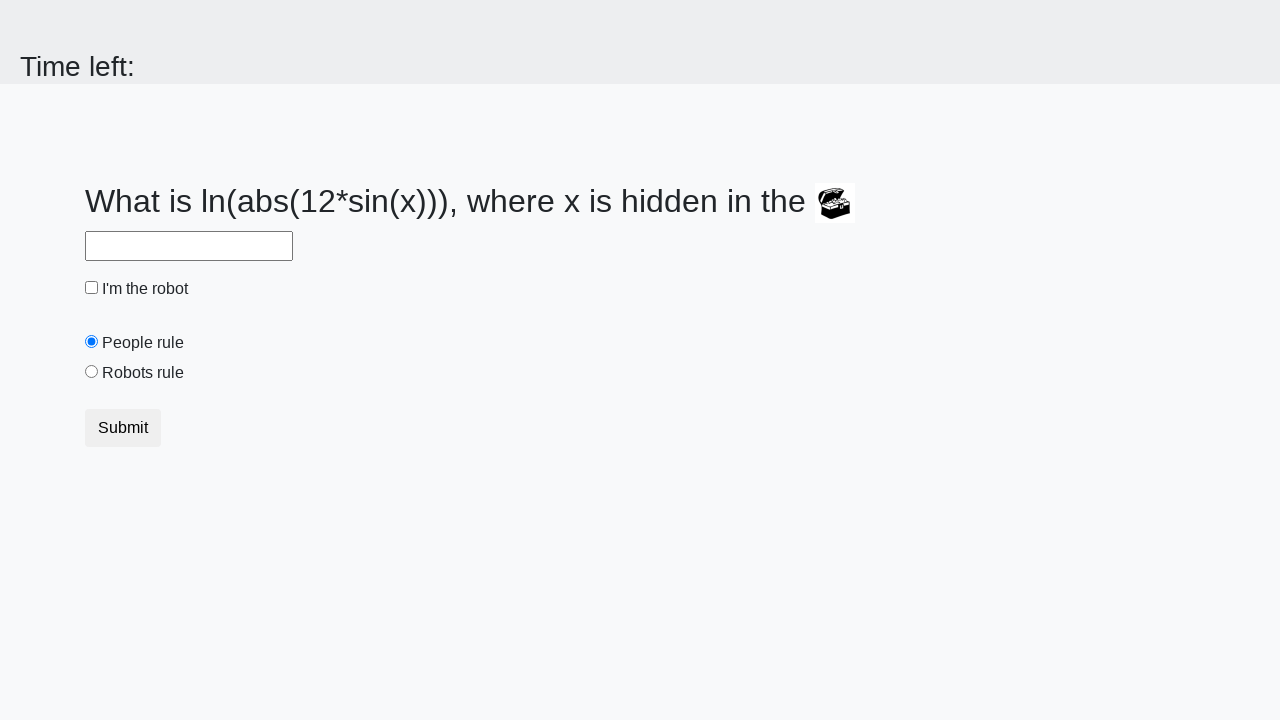

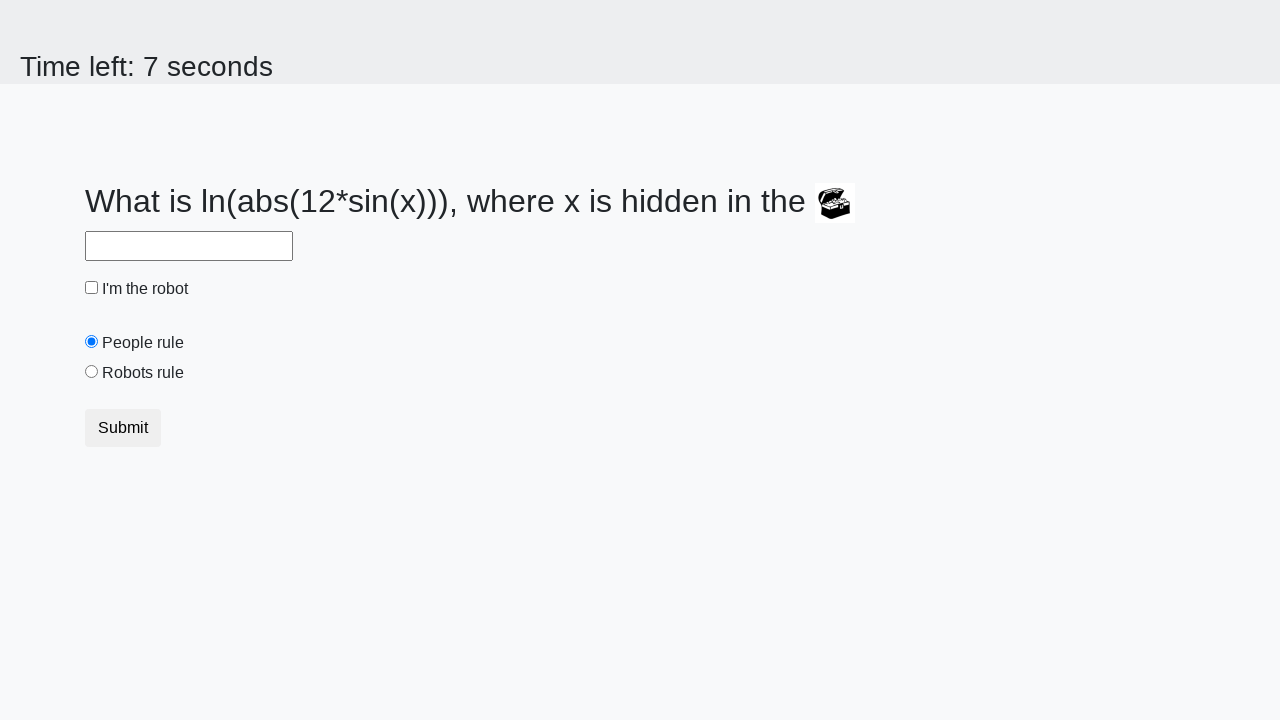